Navigates through Browse Languages menu to the letter M submenu and checks the last programming language in the table.

Starting URL: http://www.99-bottles-of-beer.net/

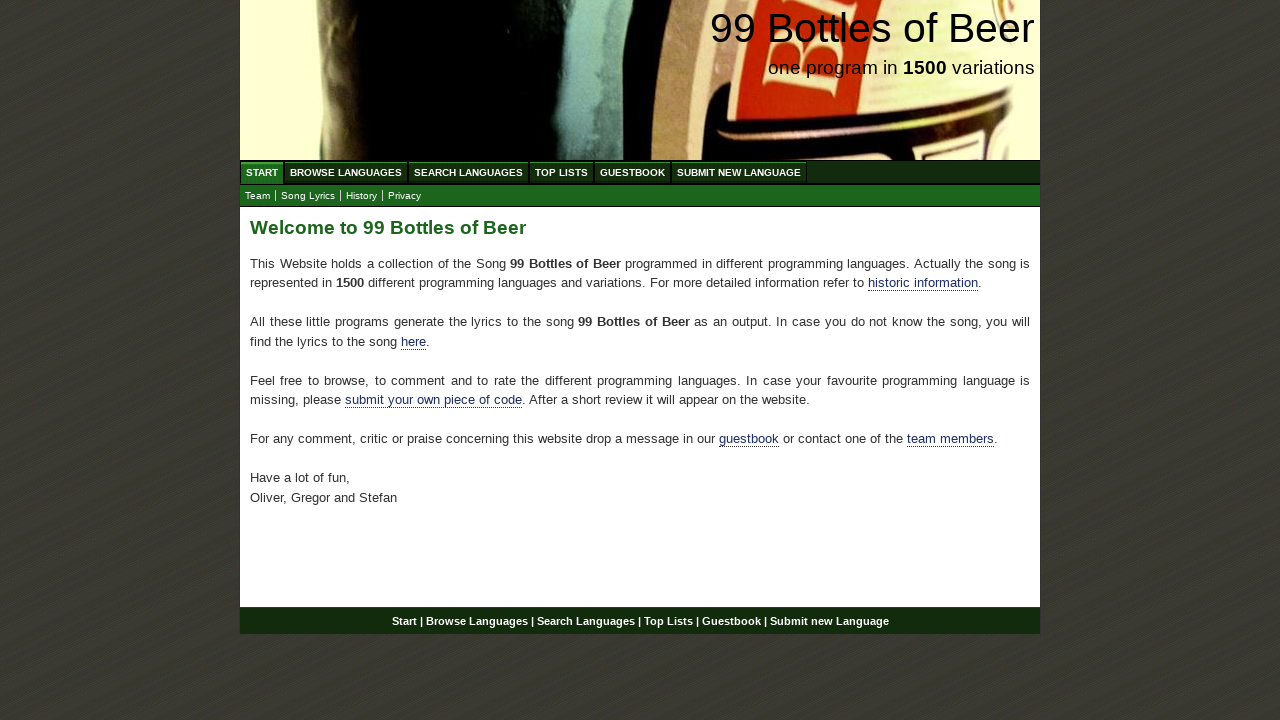

Clicked on Browse Languages menu at (346, 172) on xpath=//li/a[@href='/abc.html']
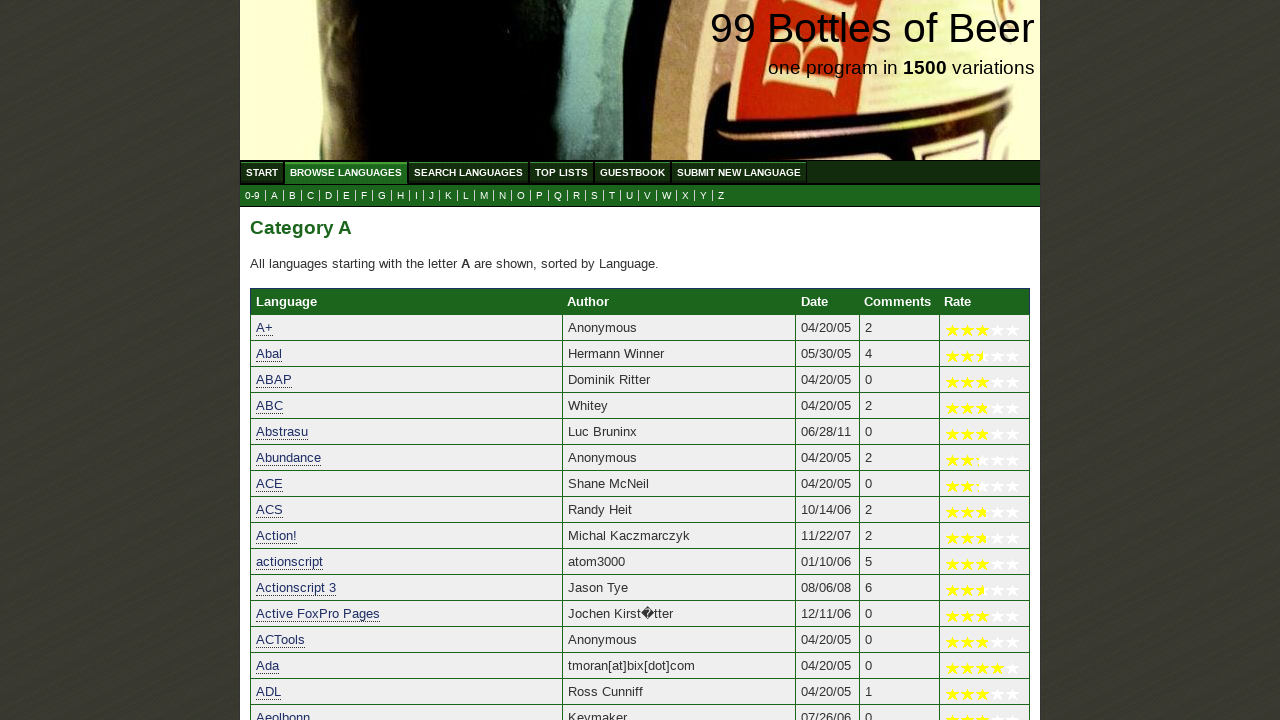

Clicked on letter M submenu at (484, 196) on xpath=//a[@href='m.html']
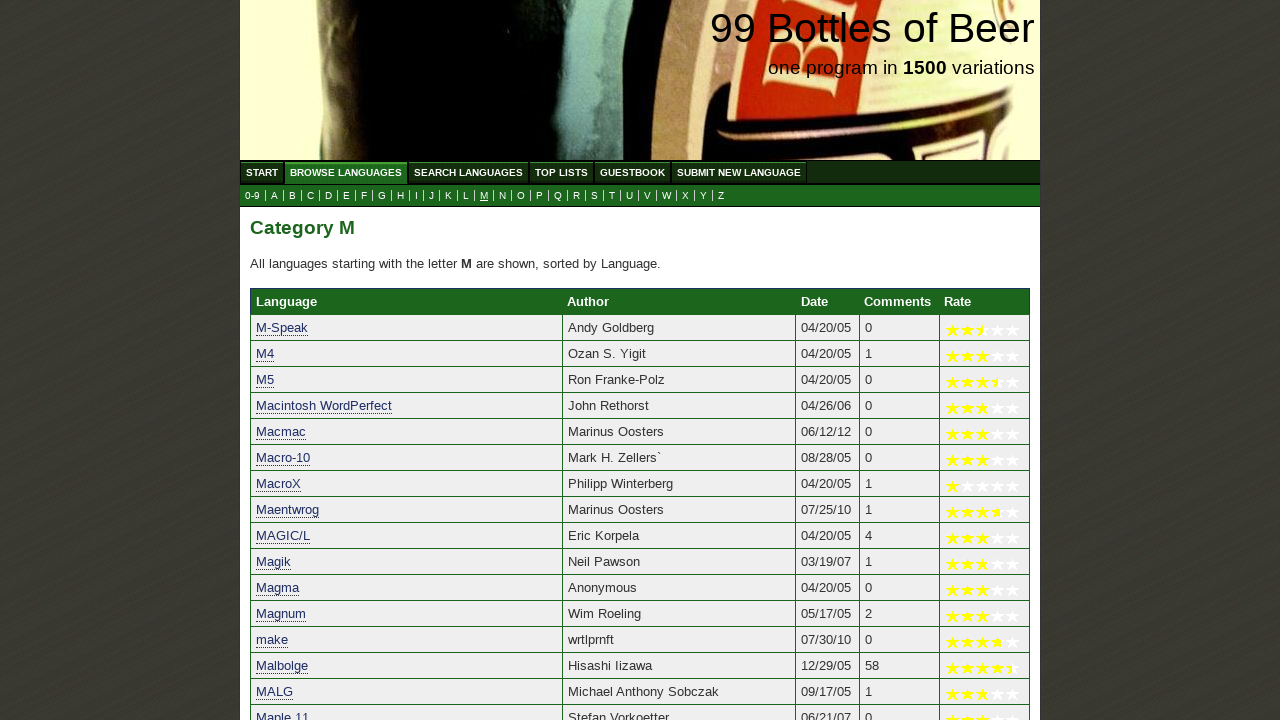

Table with last programming language loaded
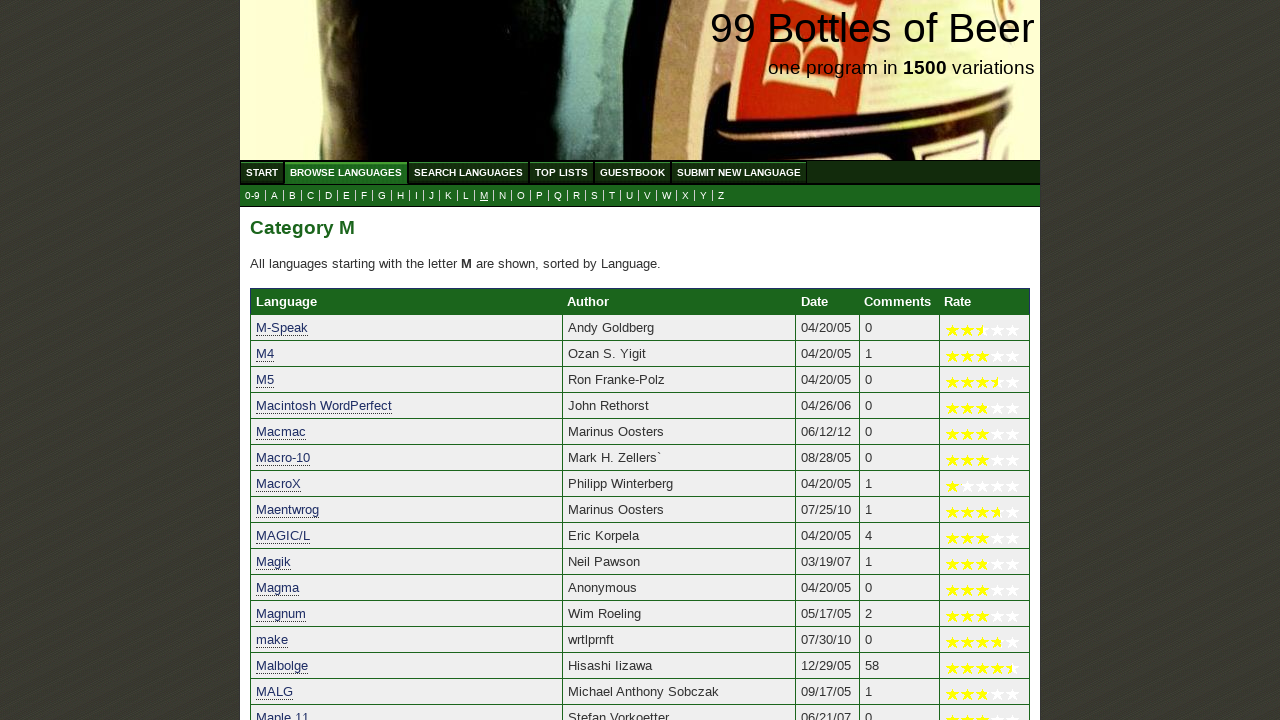

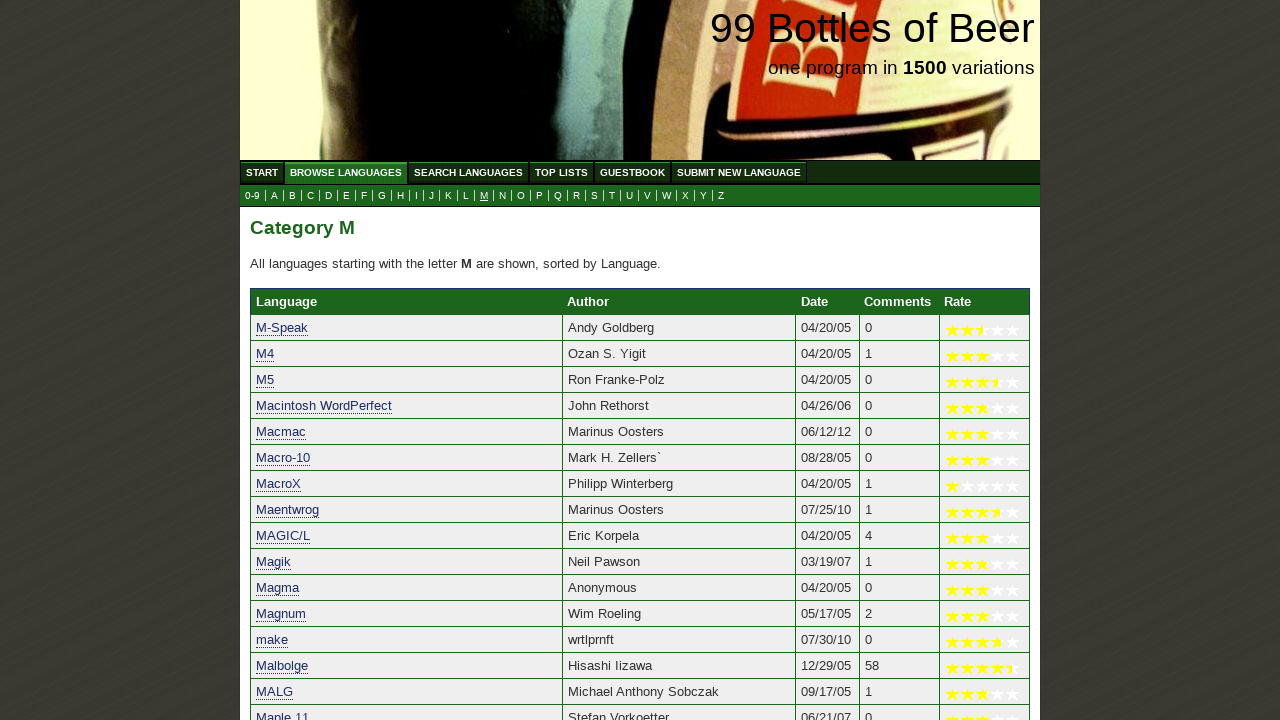